Tests multiple checkbox selection by clicking all checkboxes in the last card section of the page.

Starting URL: https://testing.qaautomationlabs.com/checkbox.php

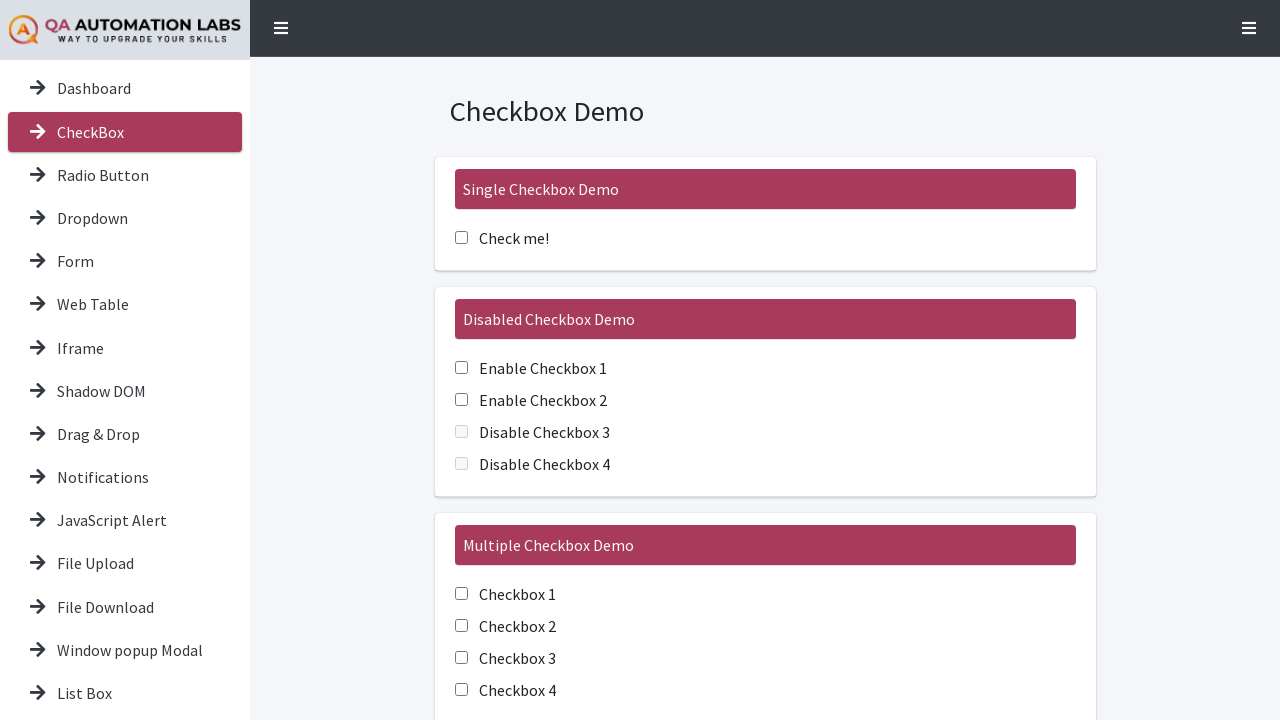

Navigated to checkbox test page
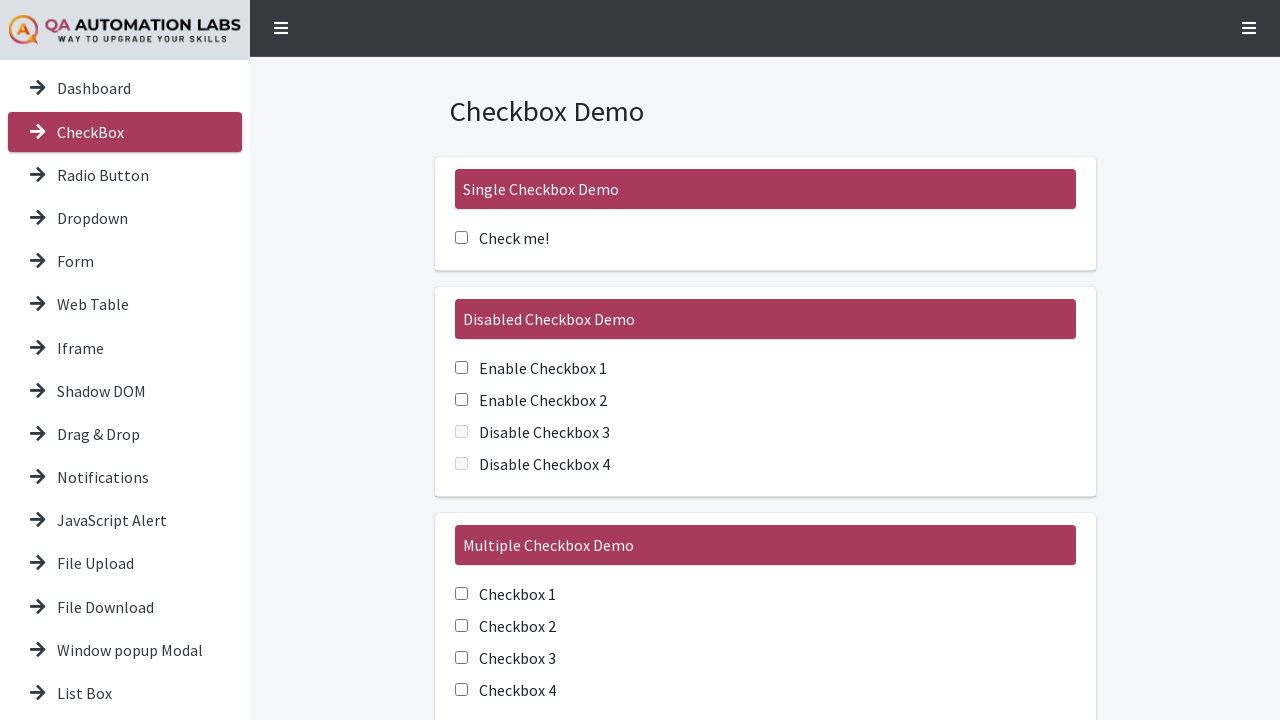

Located all checkboxes in the last card section
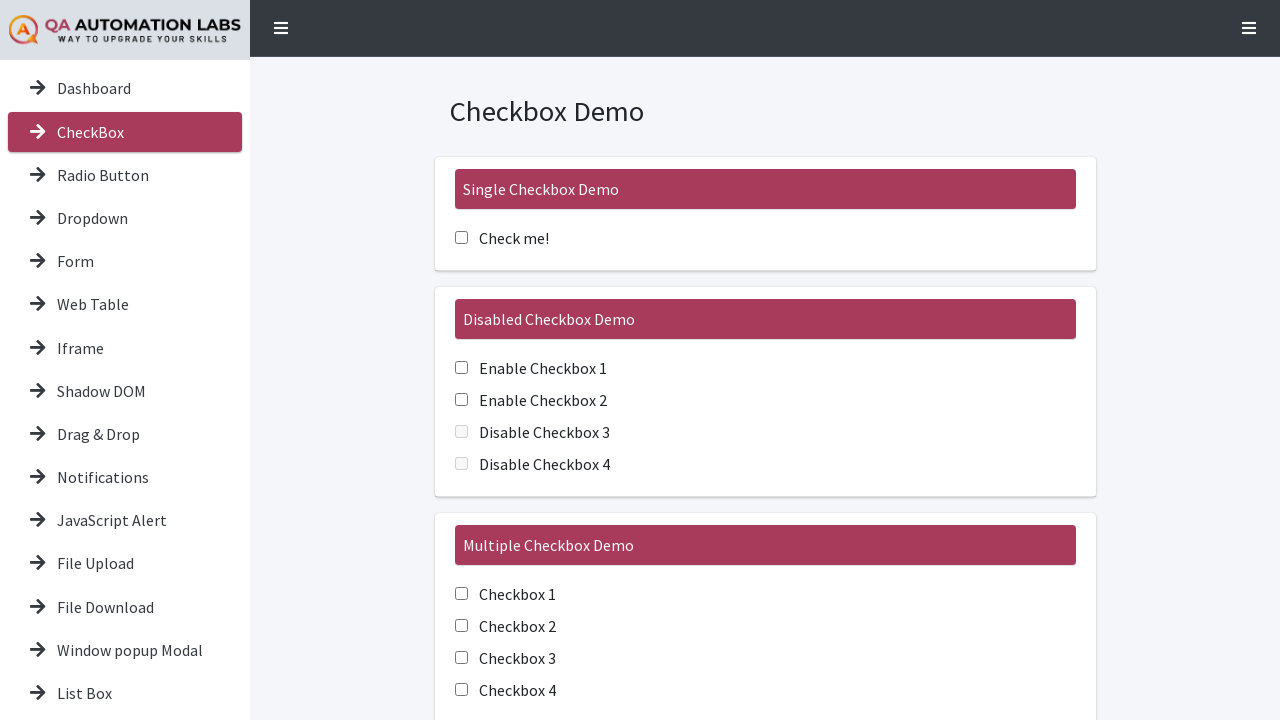

Found 4 checkboxes in the last card
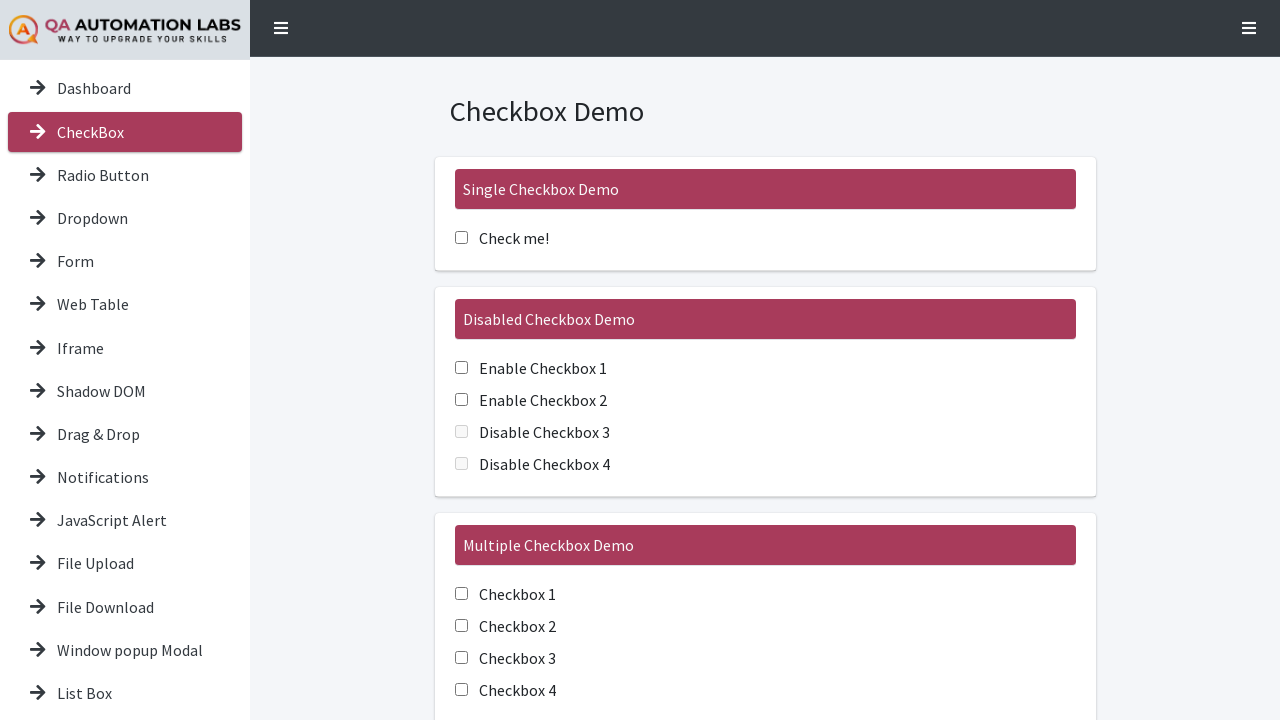

Clicked checkbox 1 of 4 at (461, 594) on .card:last-child .myCheckbox >> nth=0
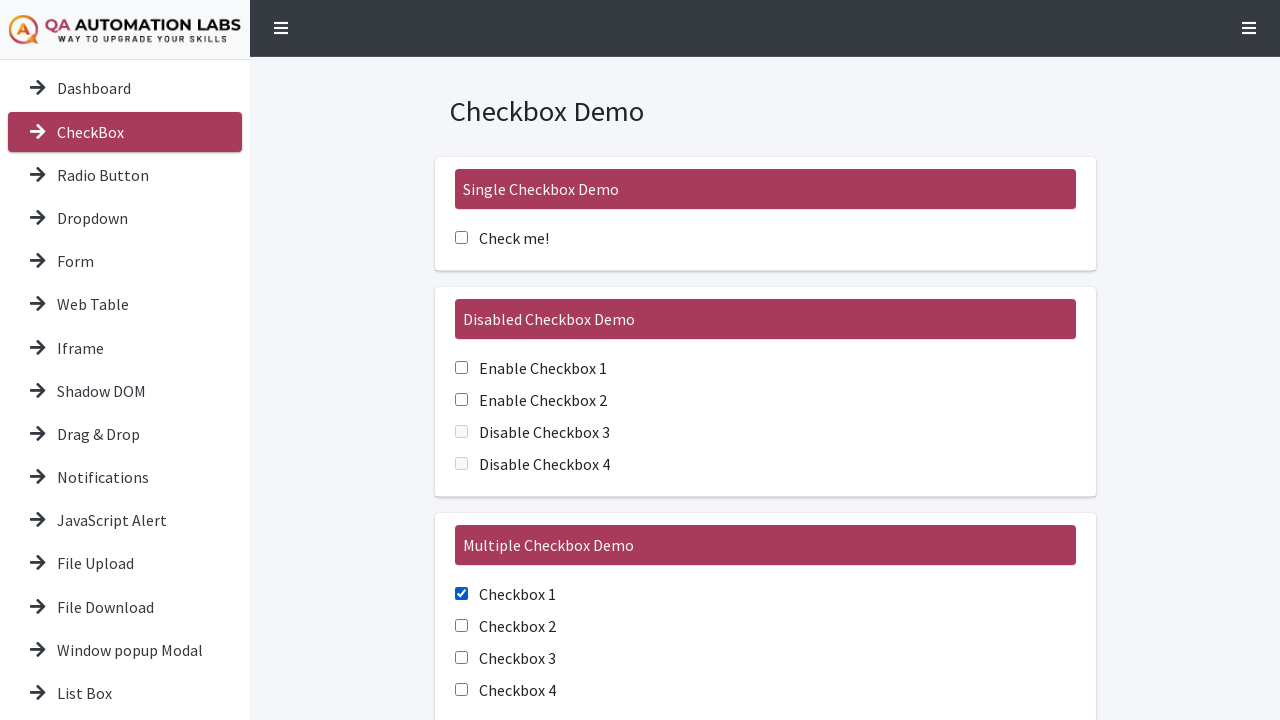

Waited 500ms after clicking checkbox 1
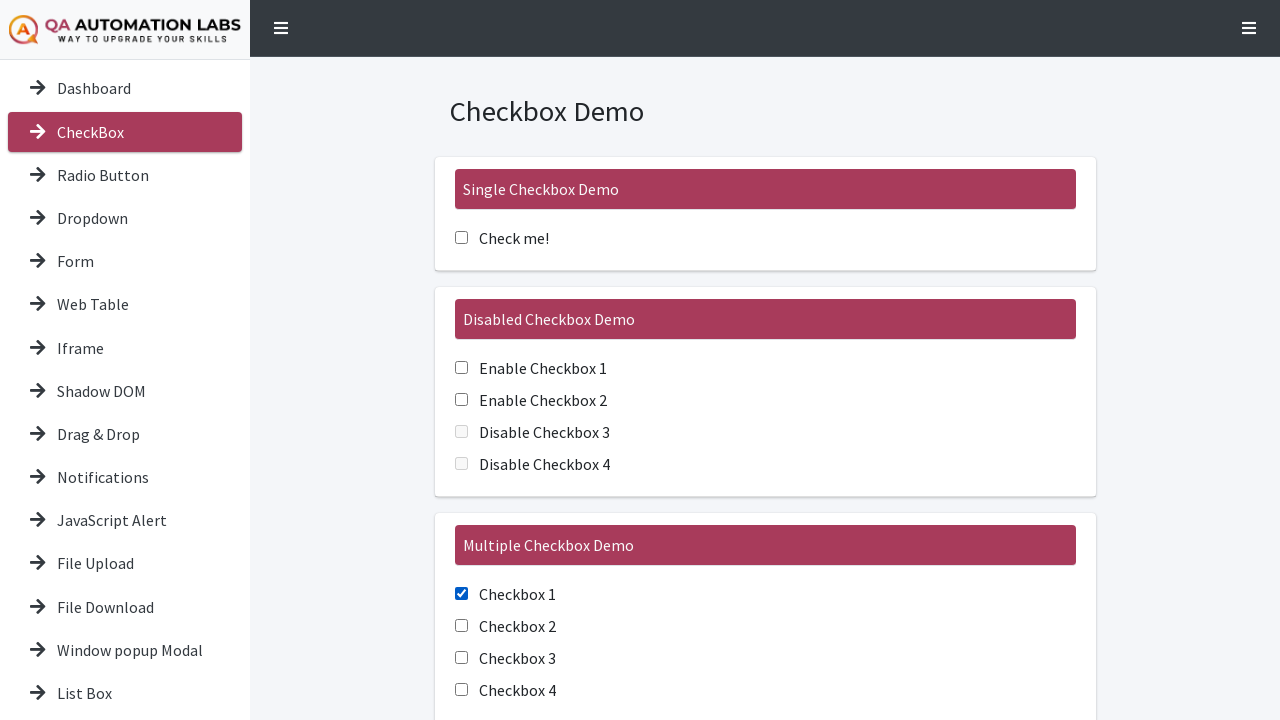

Clicked checkbox 2 of 4 at (461, 626) on .card:last-child .myCheckbox >> nth=1
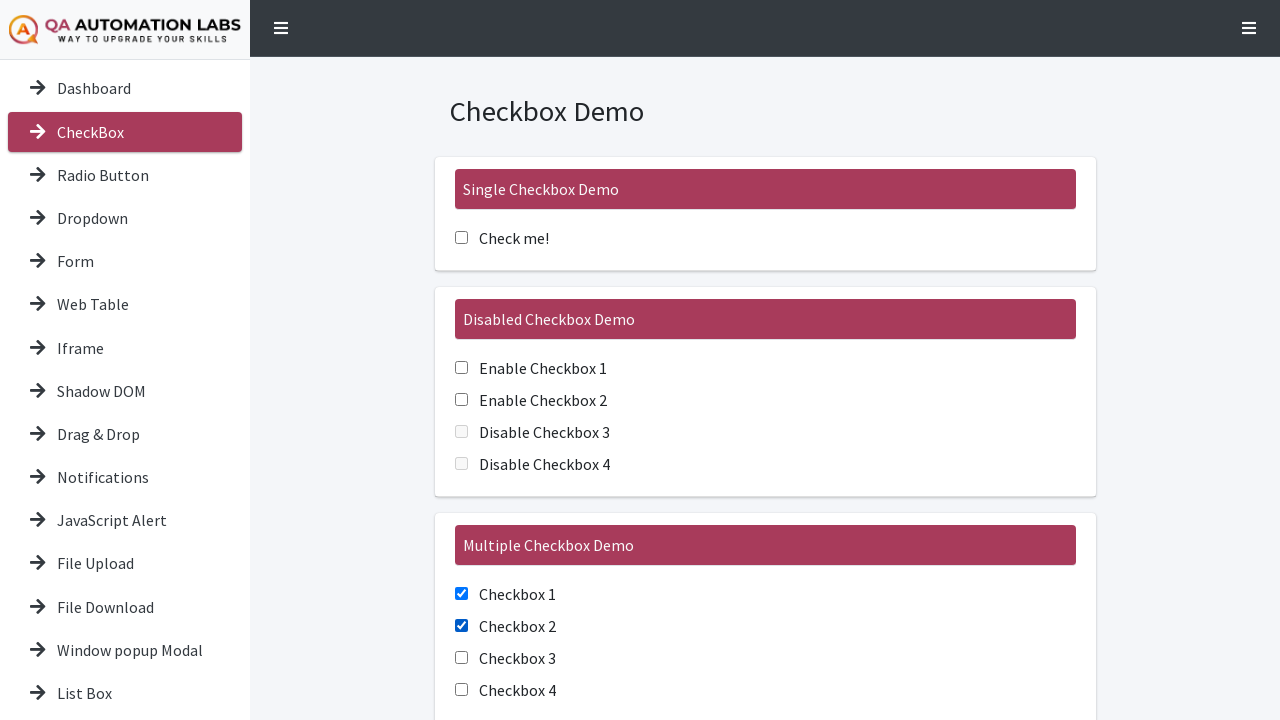

Waited 500ms after clicking checkbox 2
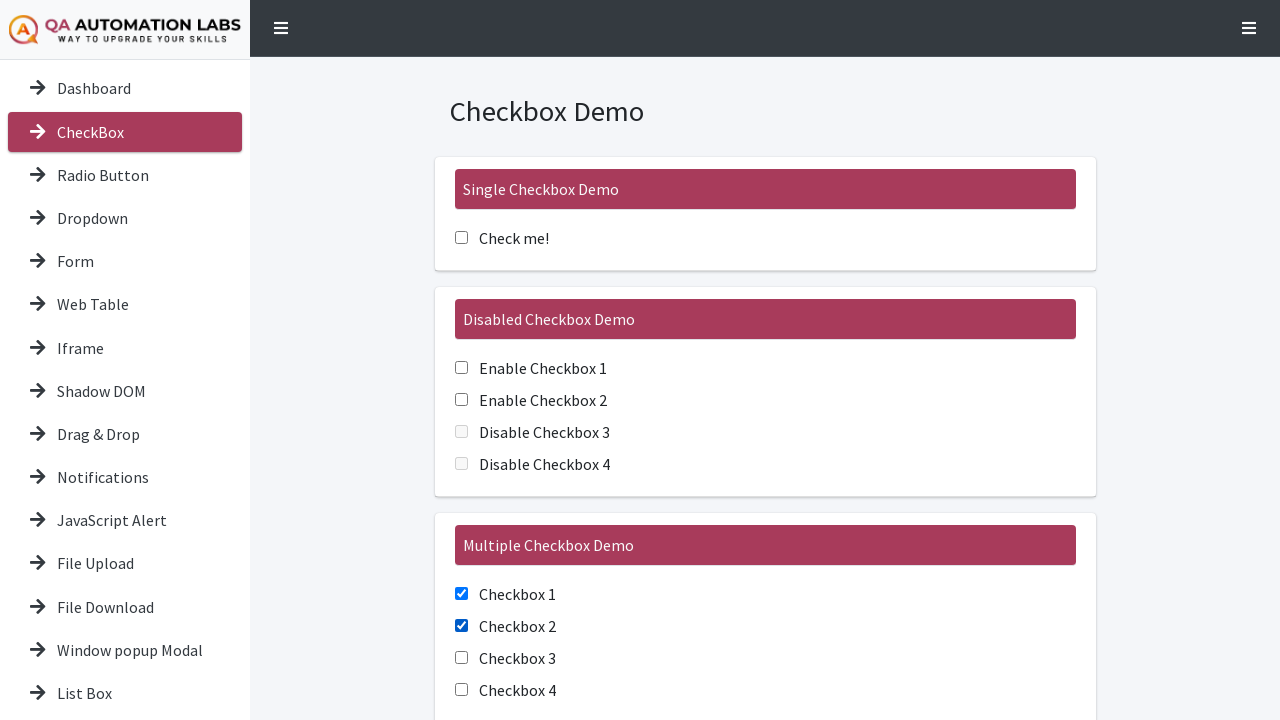

Clicked checkbox 3 of 4 at (461, 658) on .card:last-child .myCheckbox >> nth=2
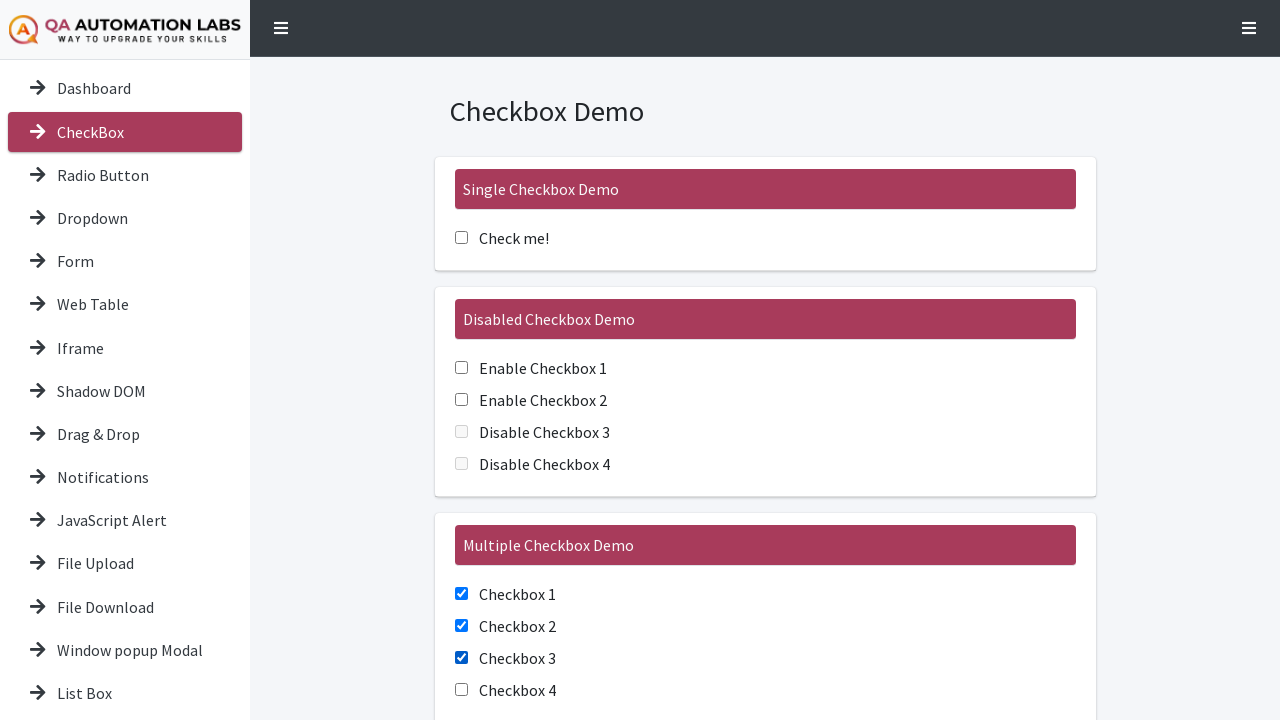

Waited 500ms after clicking checkbox 3
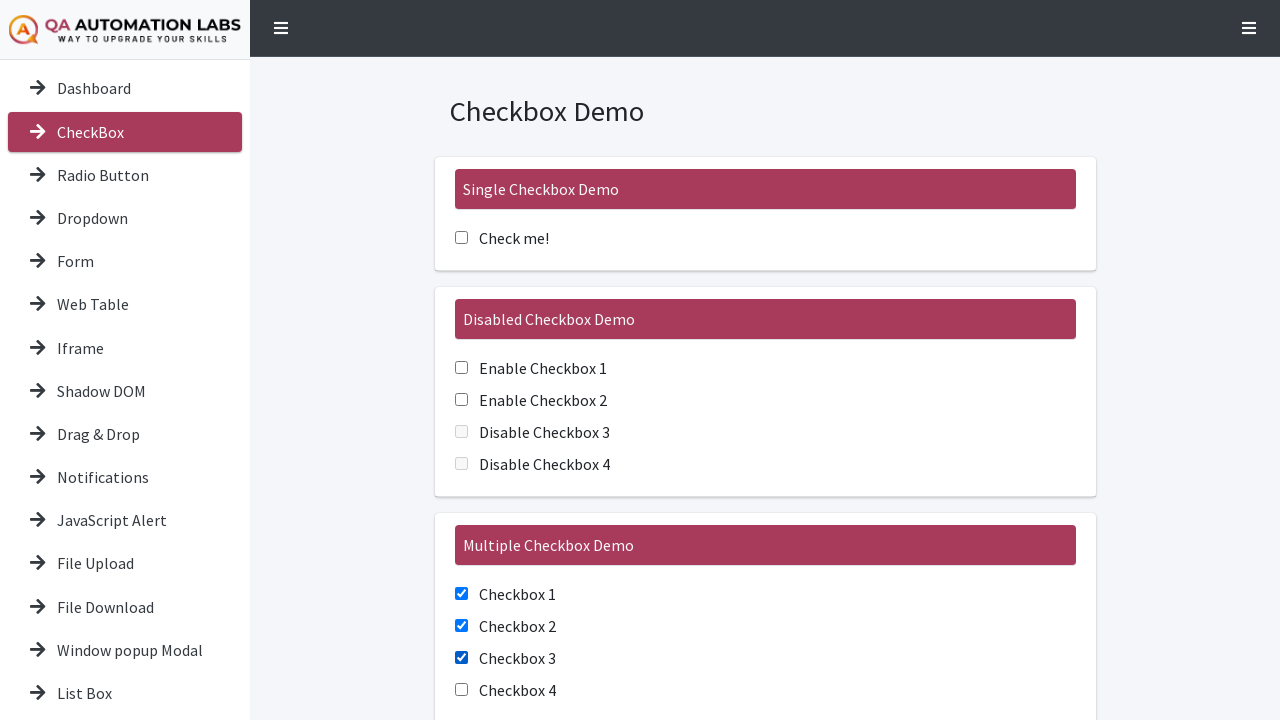

Clicked checkbox 4 of 4 at (461, 690) on .card:last-child .myCheckbox >> nth=3
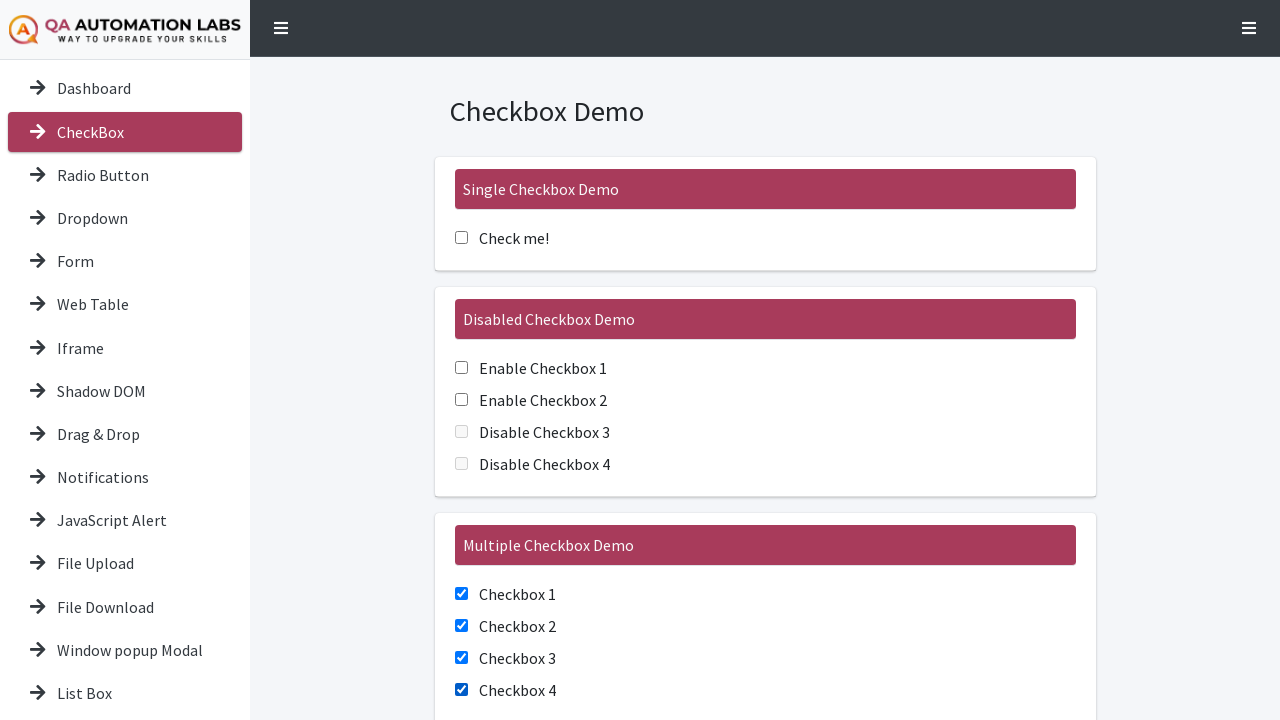

Waited 500ms after clicking checkbox 4
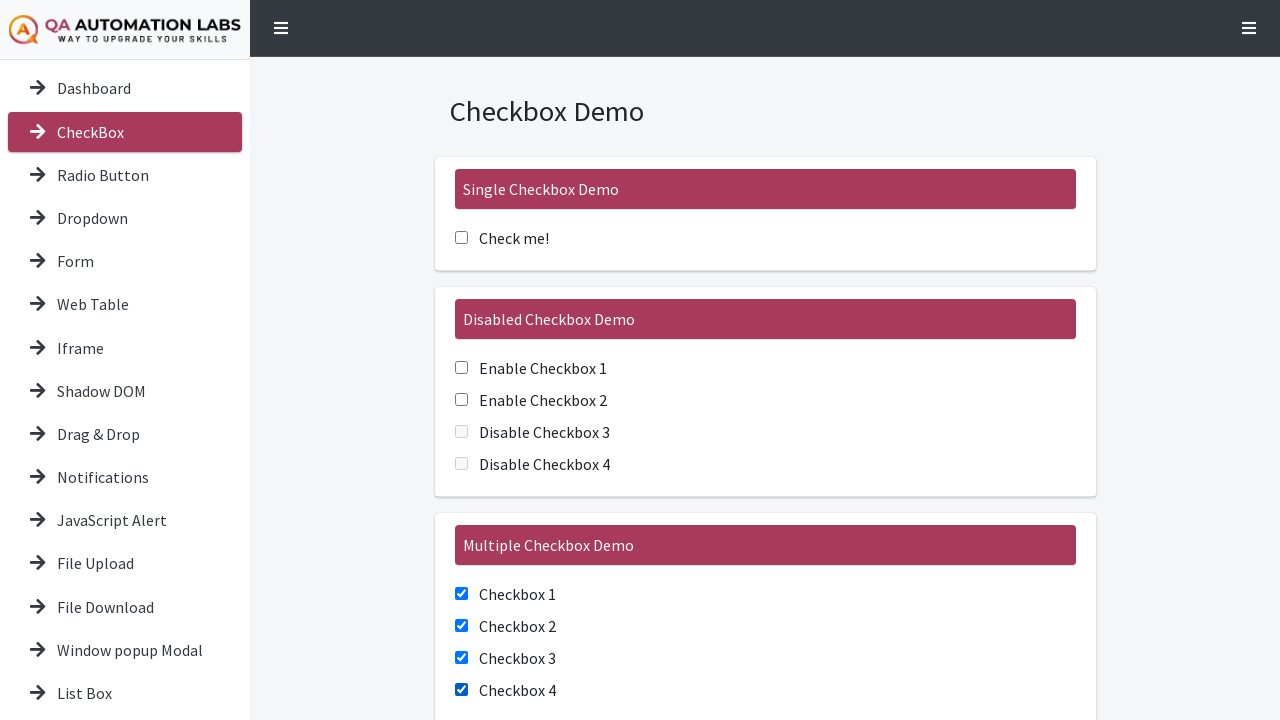

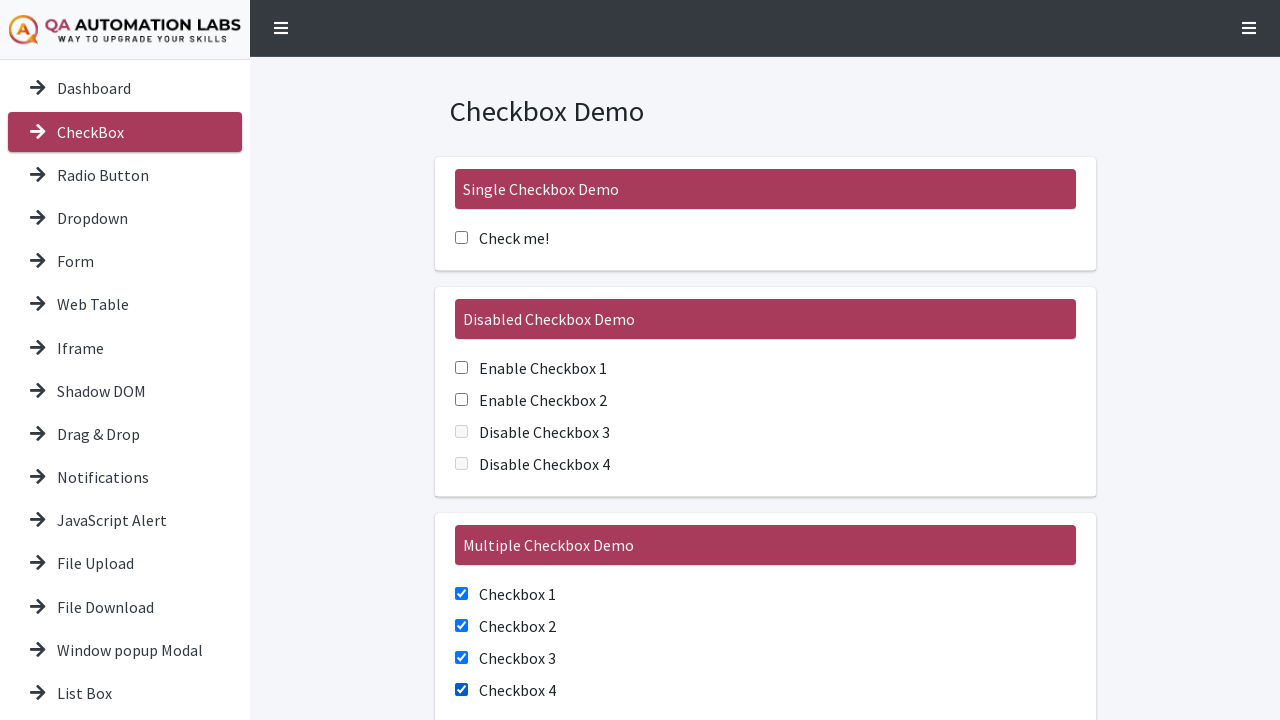